Tests AJAX functionality by clicking a button and waiting for dynamically loaded text content to appear on the page

Starting URL: https://v1.training-support.net/selenium/ajax

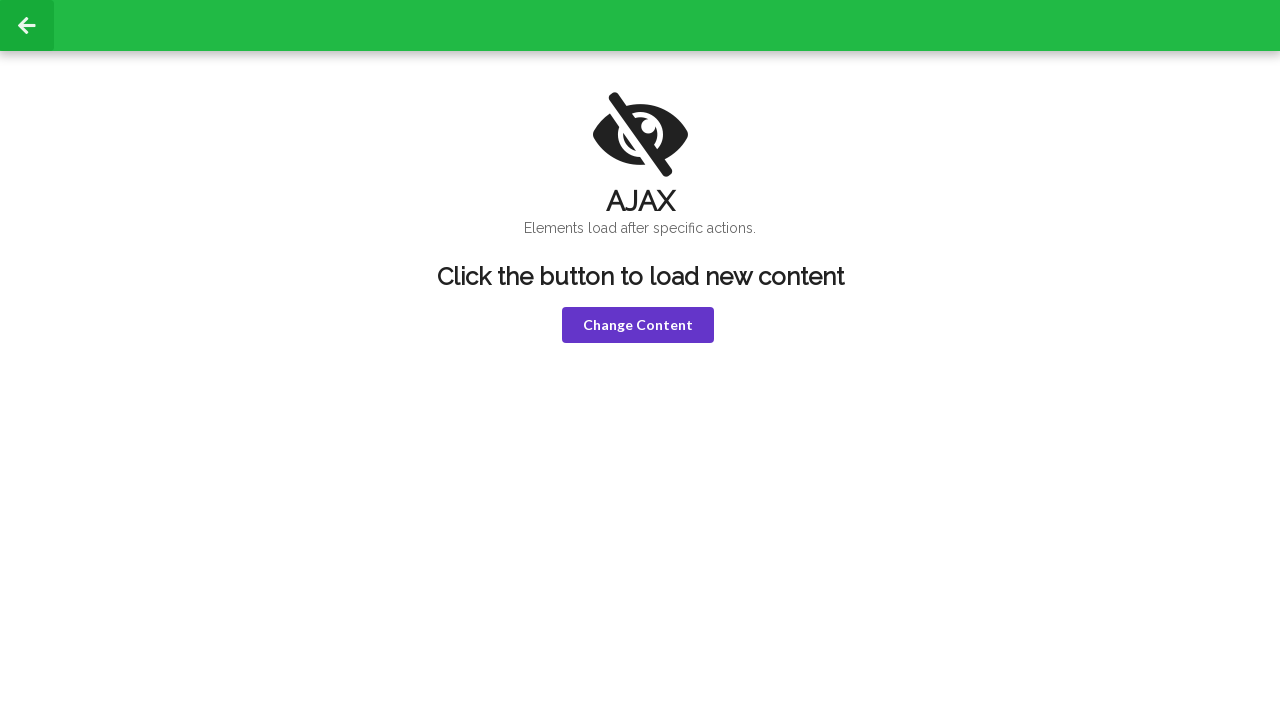

Clicked violet button to trigger AJAX request at (638, 325) on button.violet
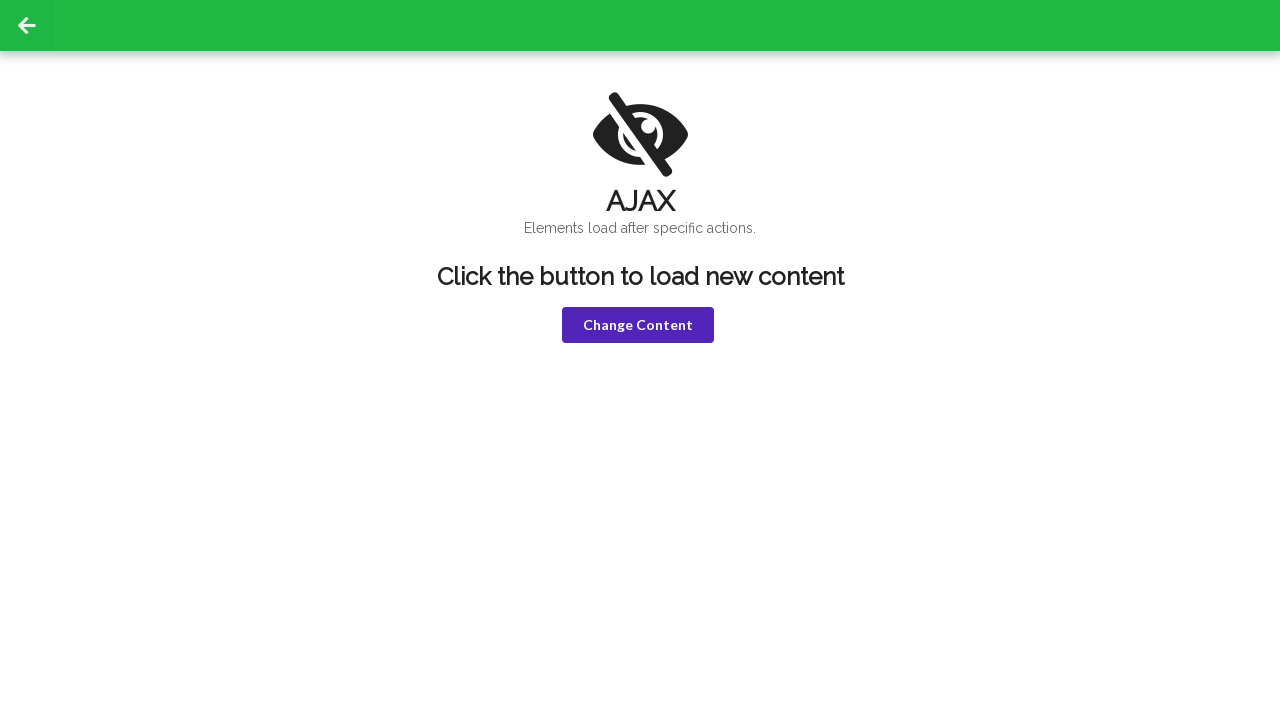

AJAX response loaded - h1 element contains 'HELLO!' text
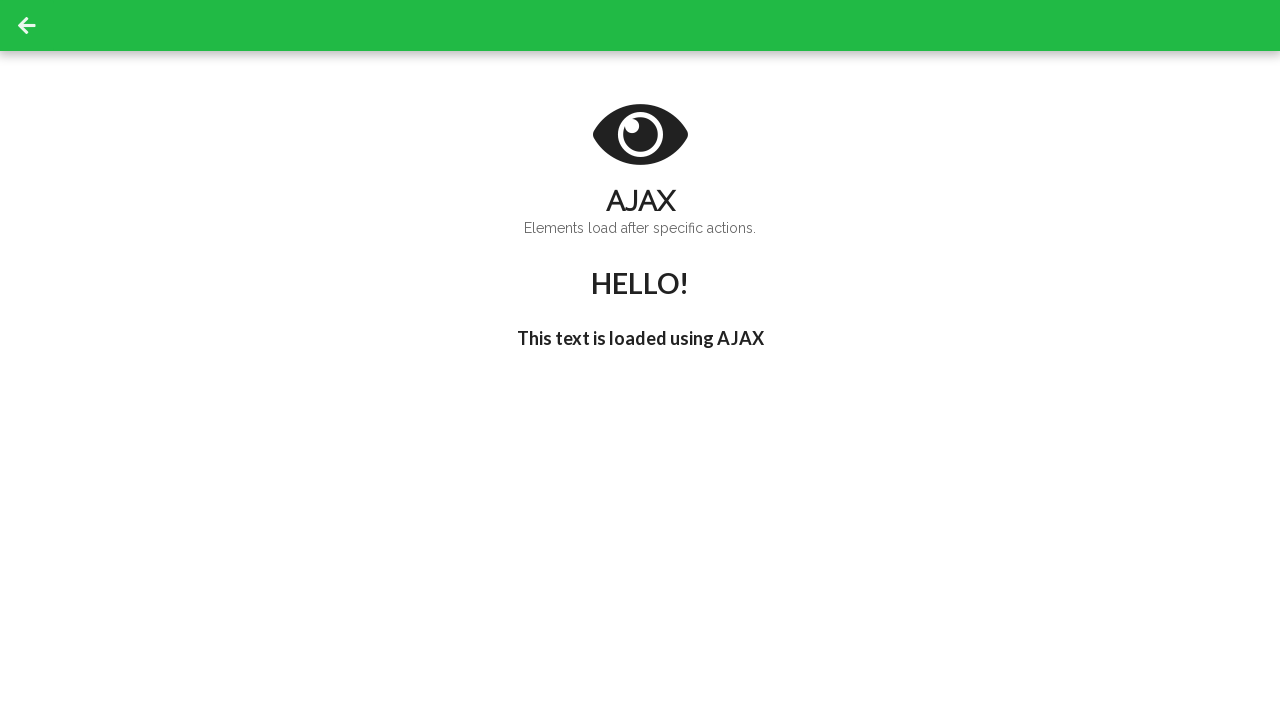

Delayed AJAX response loaded - h3 element contains "I'm late!" text
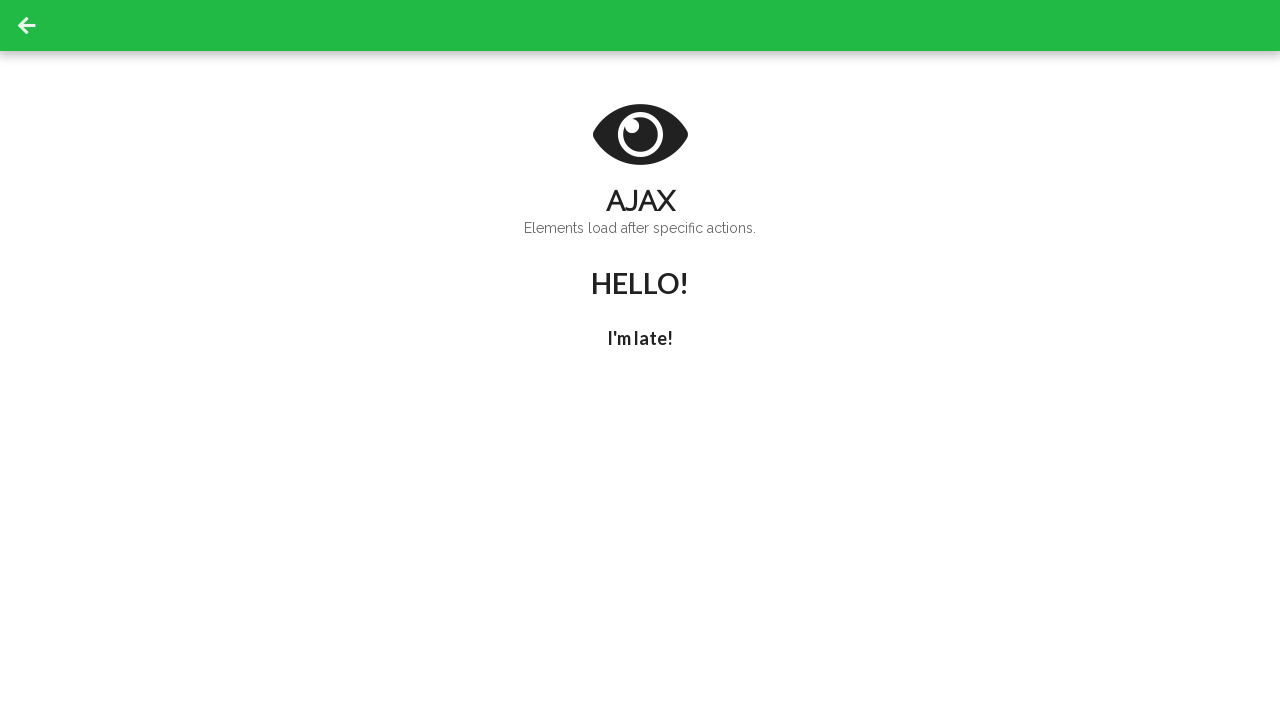

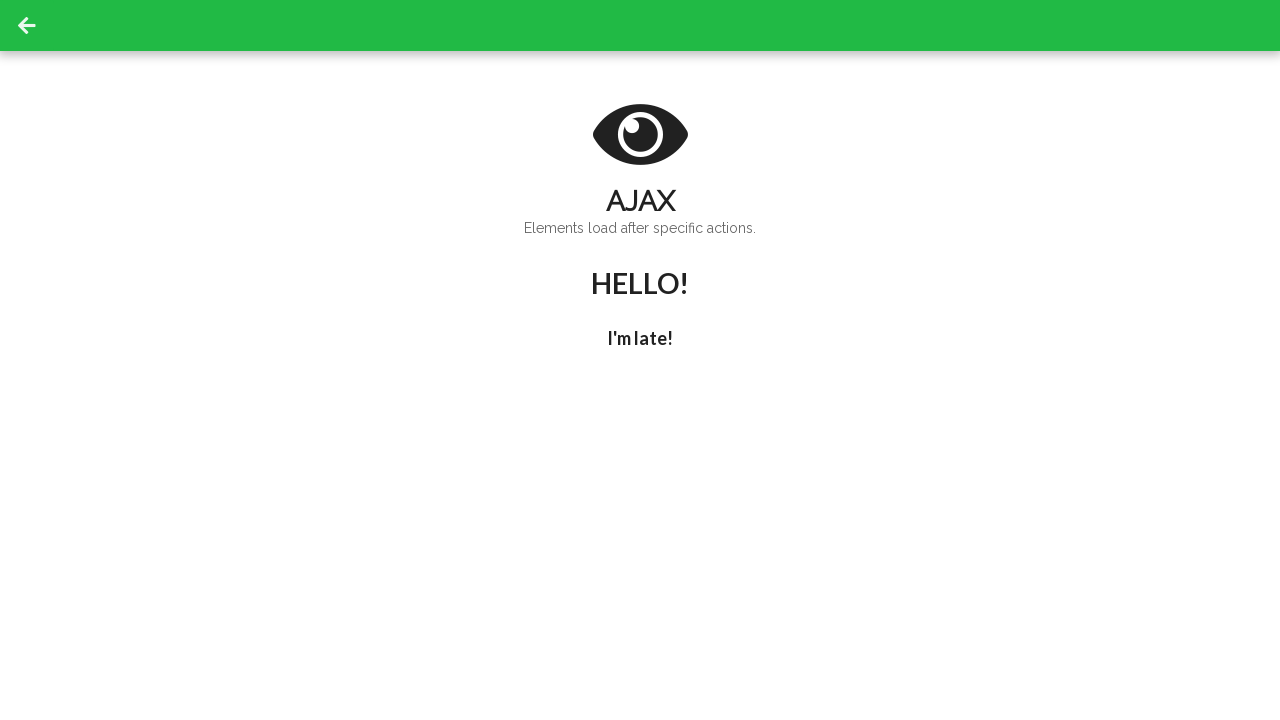